Tests clicking a button with dynamic class attributes on the UI Testing Playground, then handles the resulting alert dialog

Starting URL: http://uitestingplayground.com/classattr

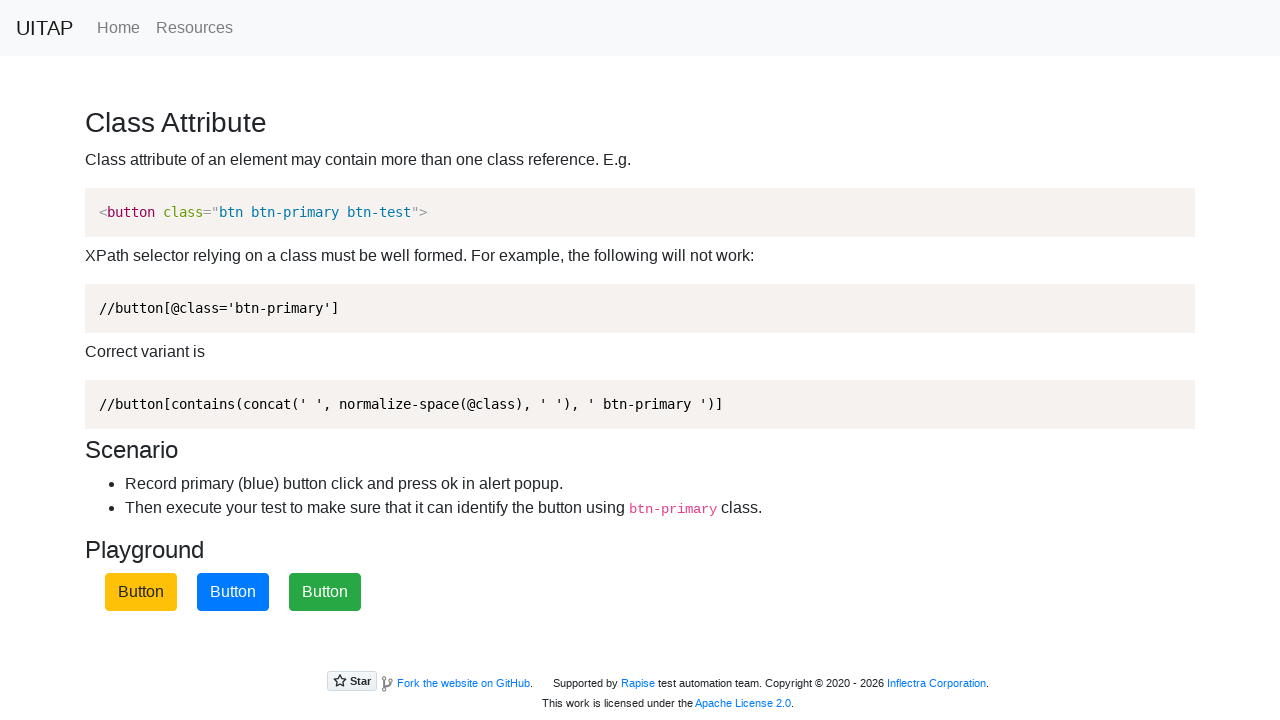

Waited for primary button to appear
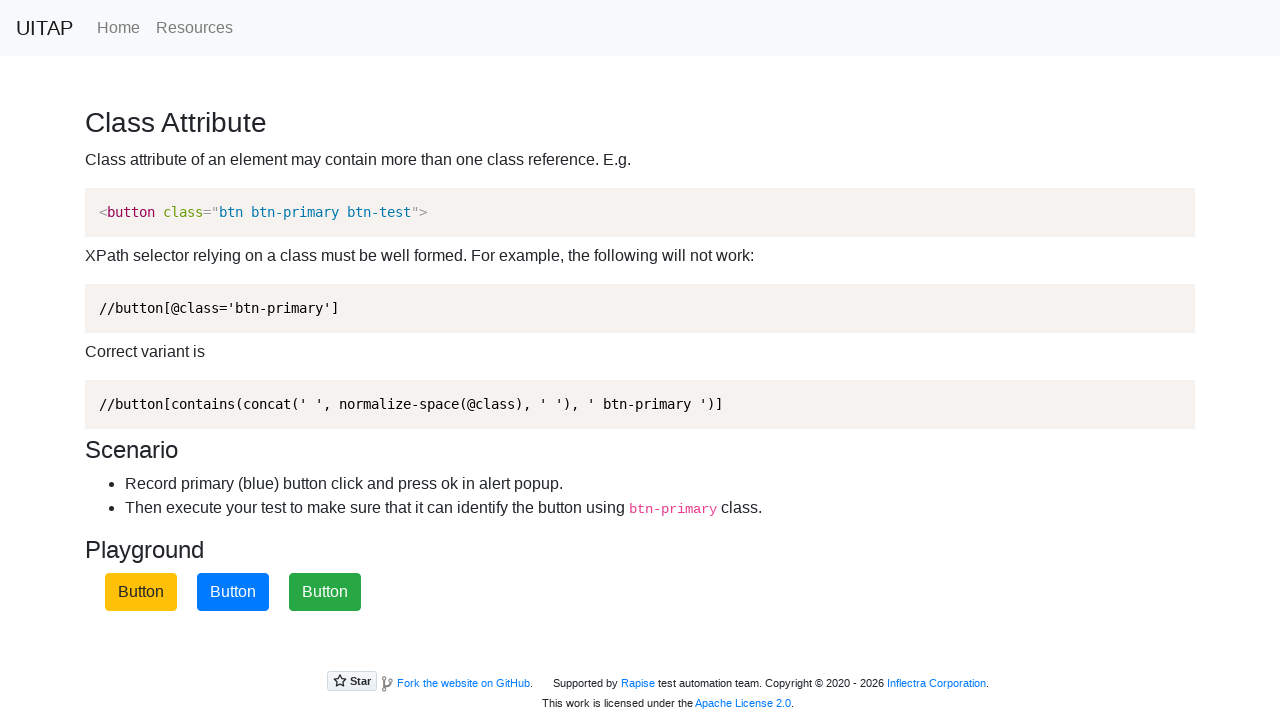

Clicked the primary button with dynamic class attributes at (233, 592) on .btn-primary
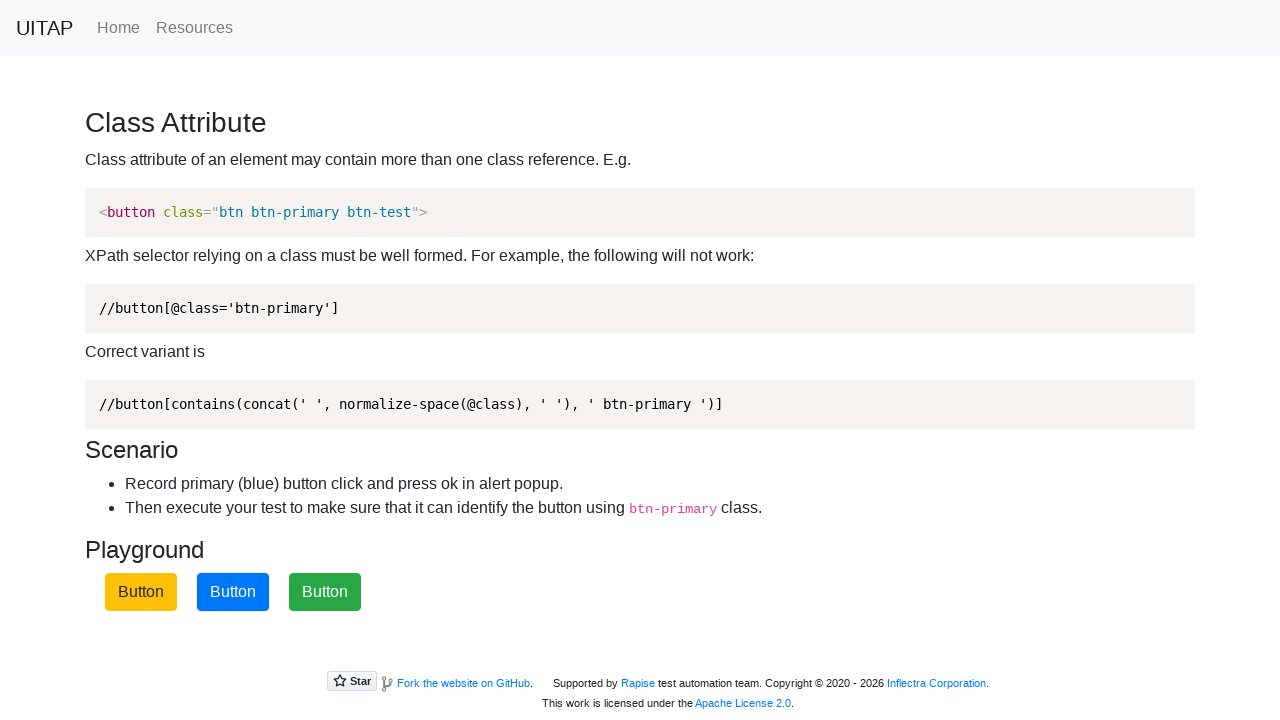

Set up dialog handler to accept alerts
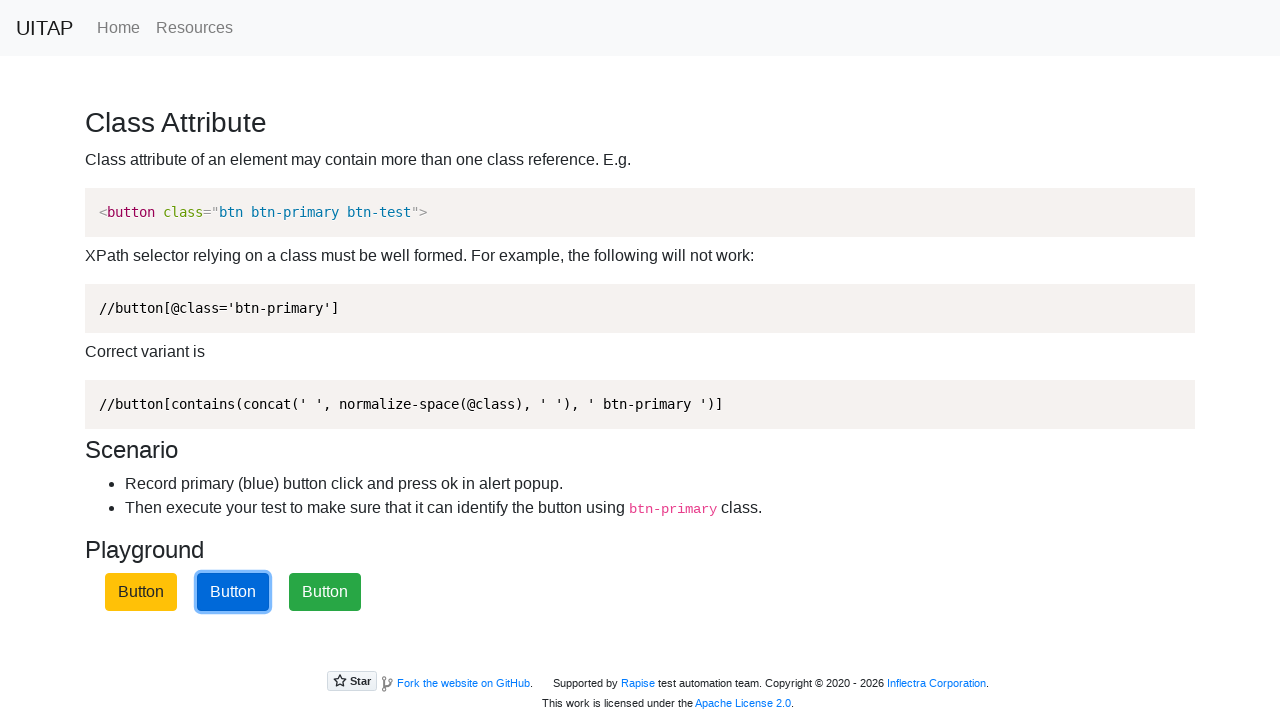

Waited for alert dialog to be handled
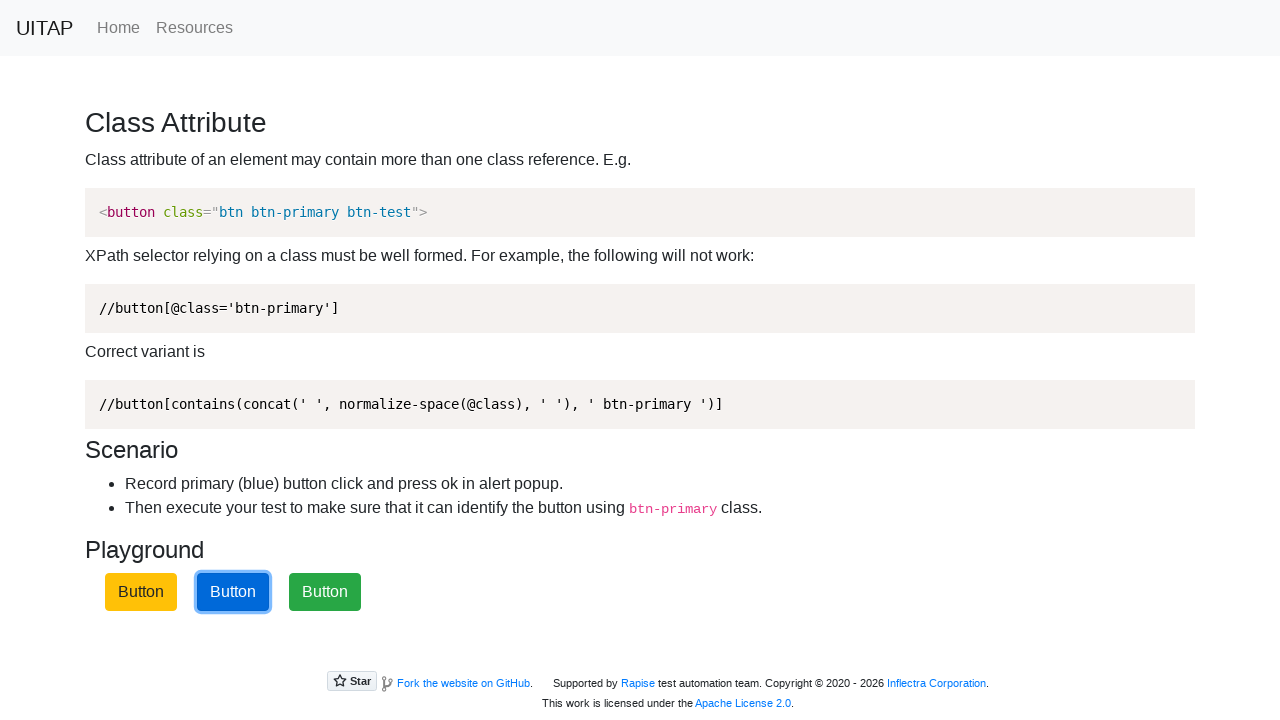

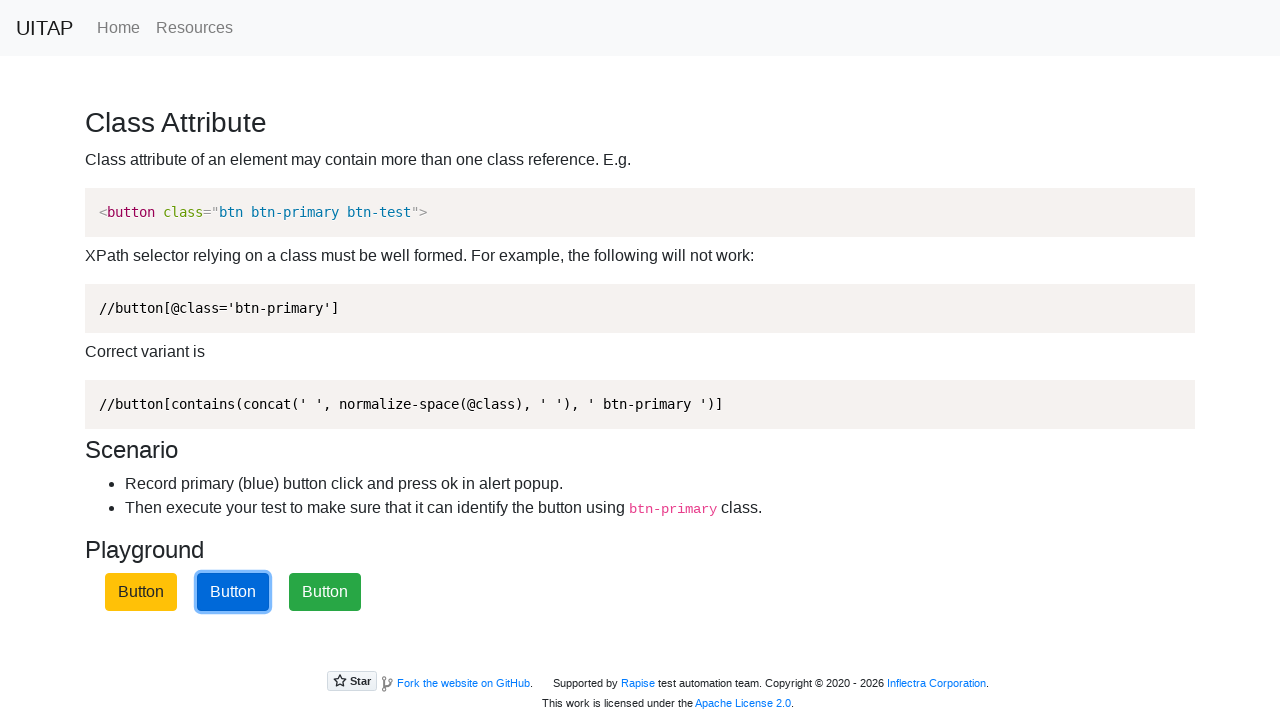